Tests various UI controls on a form page including dropdown selection, radio buttons, checkboxes, and verifying element attributes without actually logging in

Starting URL: https://rahulshettyacademy.com/loginpagePractise/

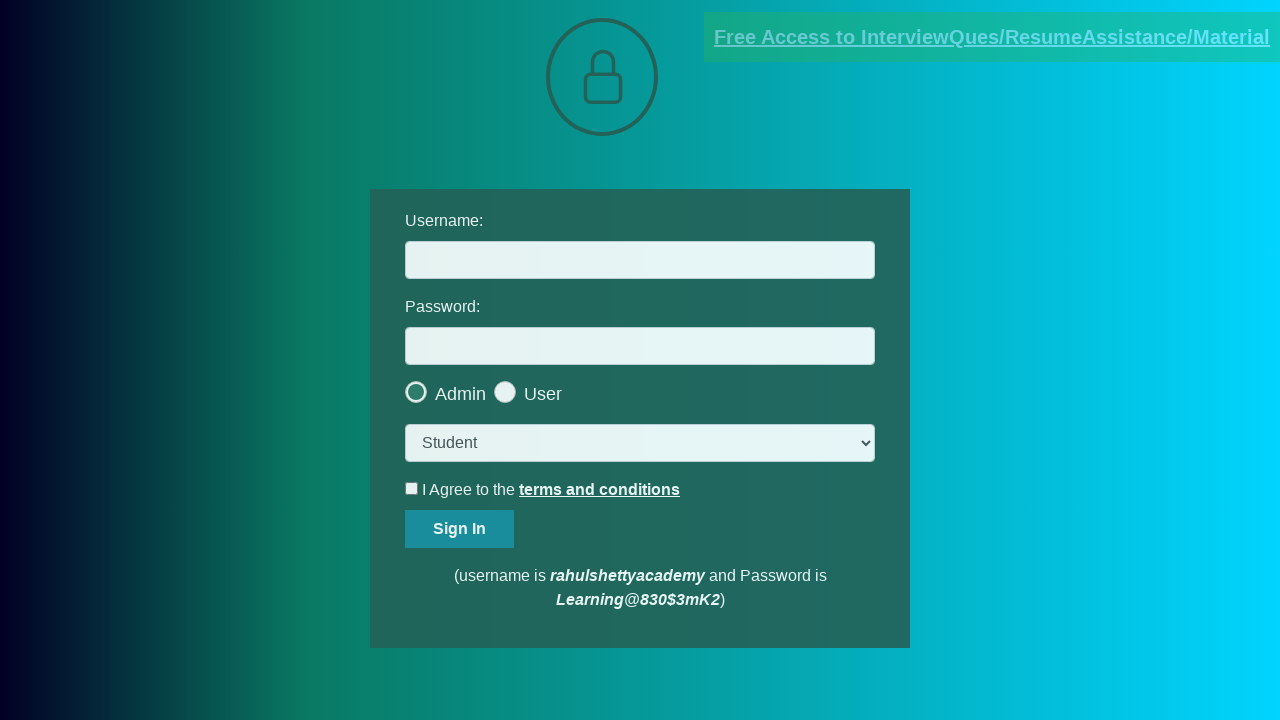

Selected 'consult' option from dropdown on select.form-control
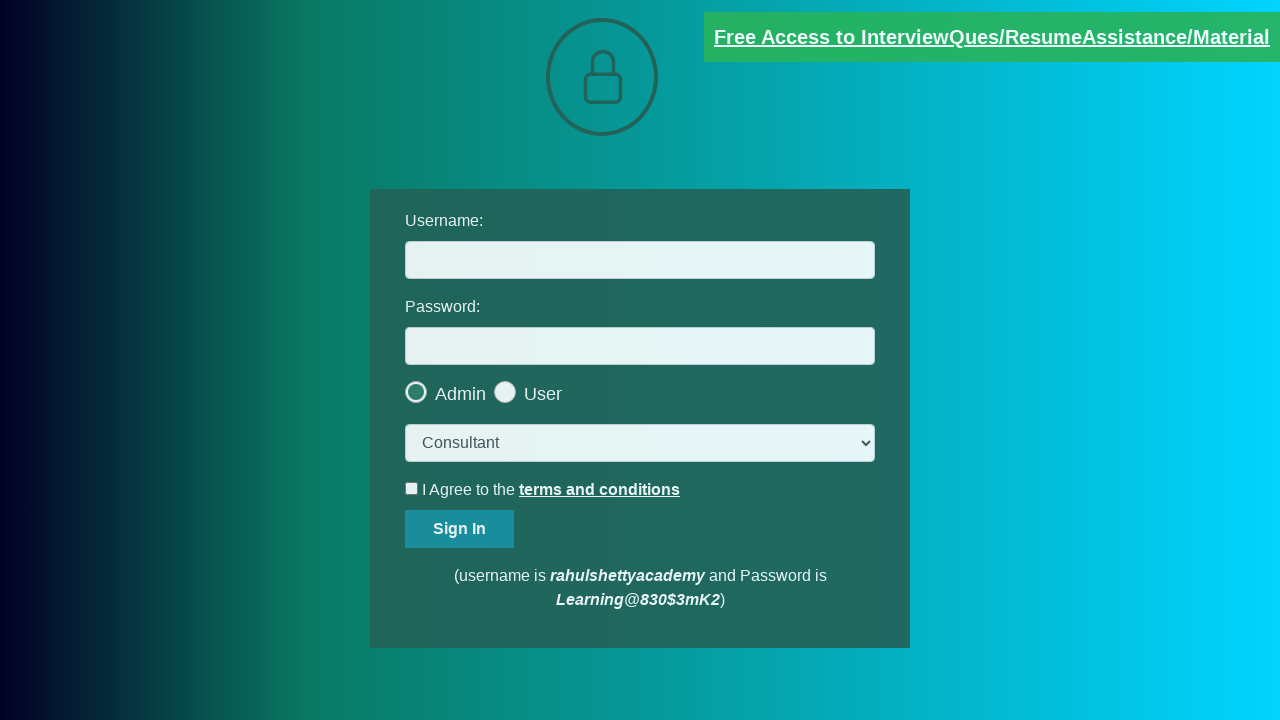

Clicked the last radio button option at (543, 394) on .radiotextsty >> nth=-1
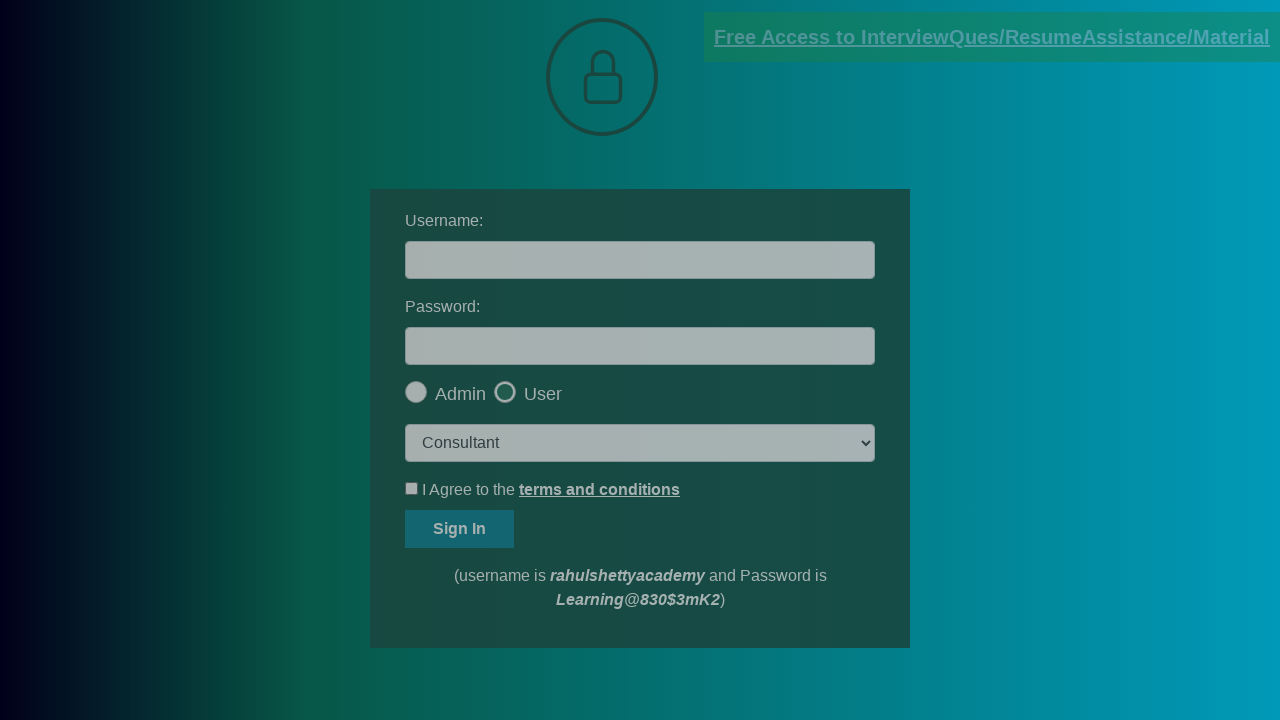

Clicked okay button on popup at (698, 144) on #okayBtn
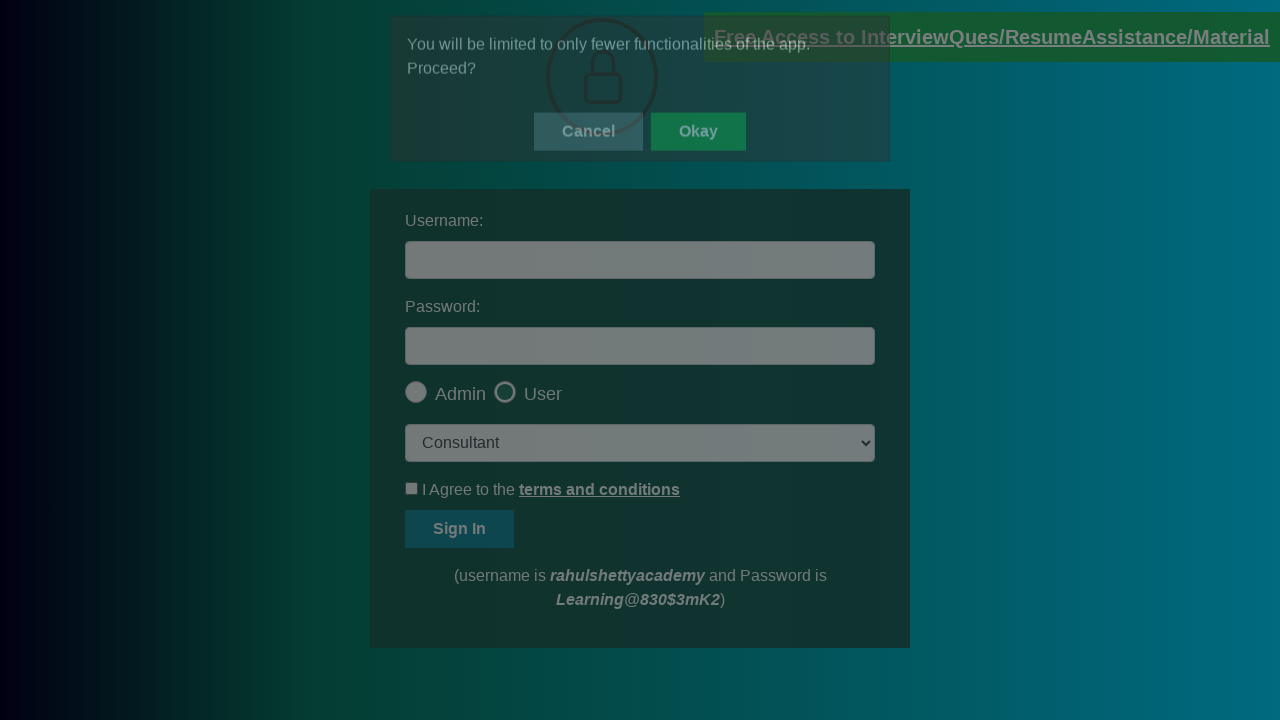

Checked the terms checkbox at (412, 488) on #terms
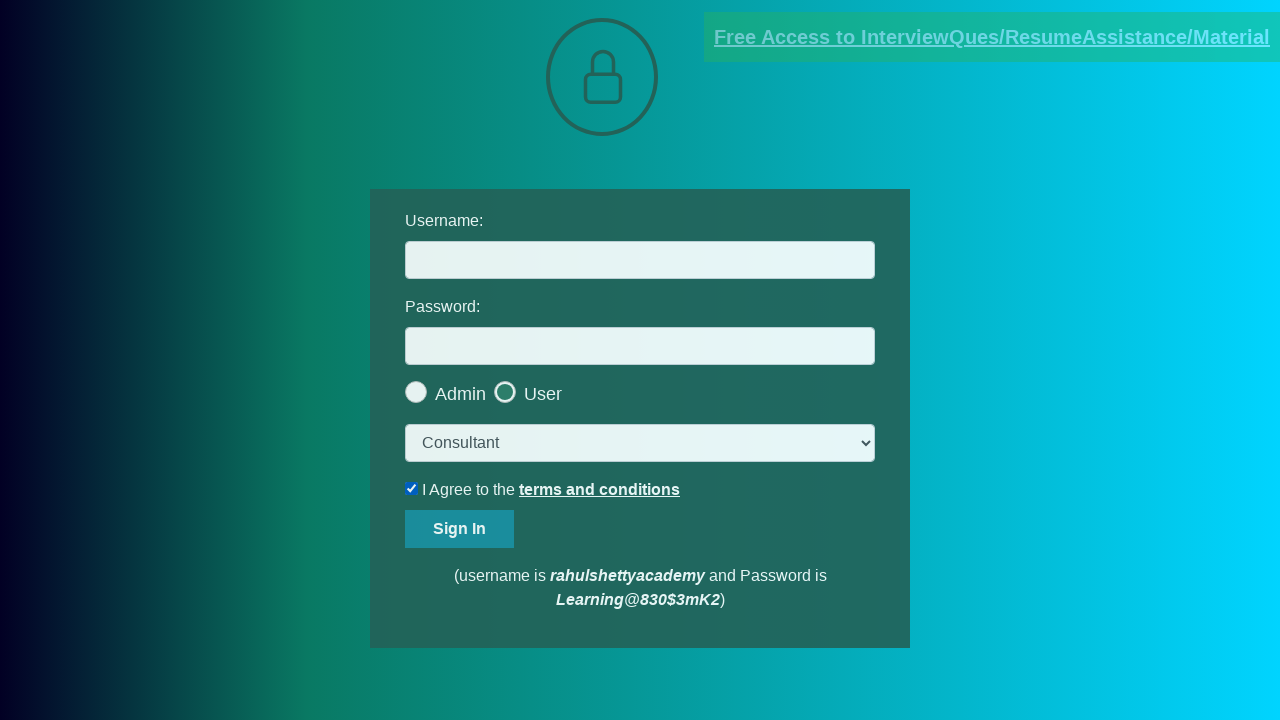

Unchecked the terms checkbox at (412, 488) on #terms
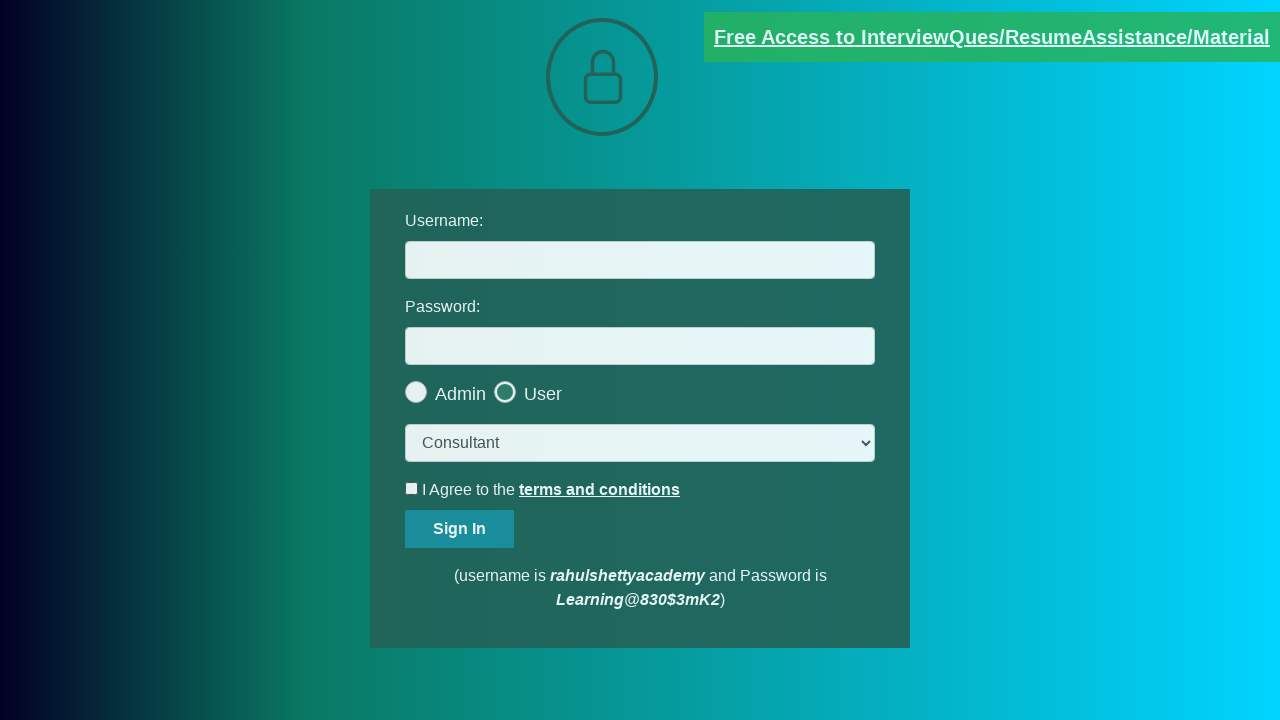

Verified document link has 'blinkingText' class attribute
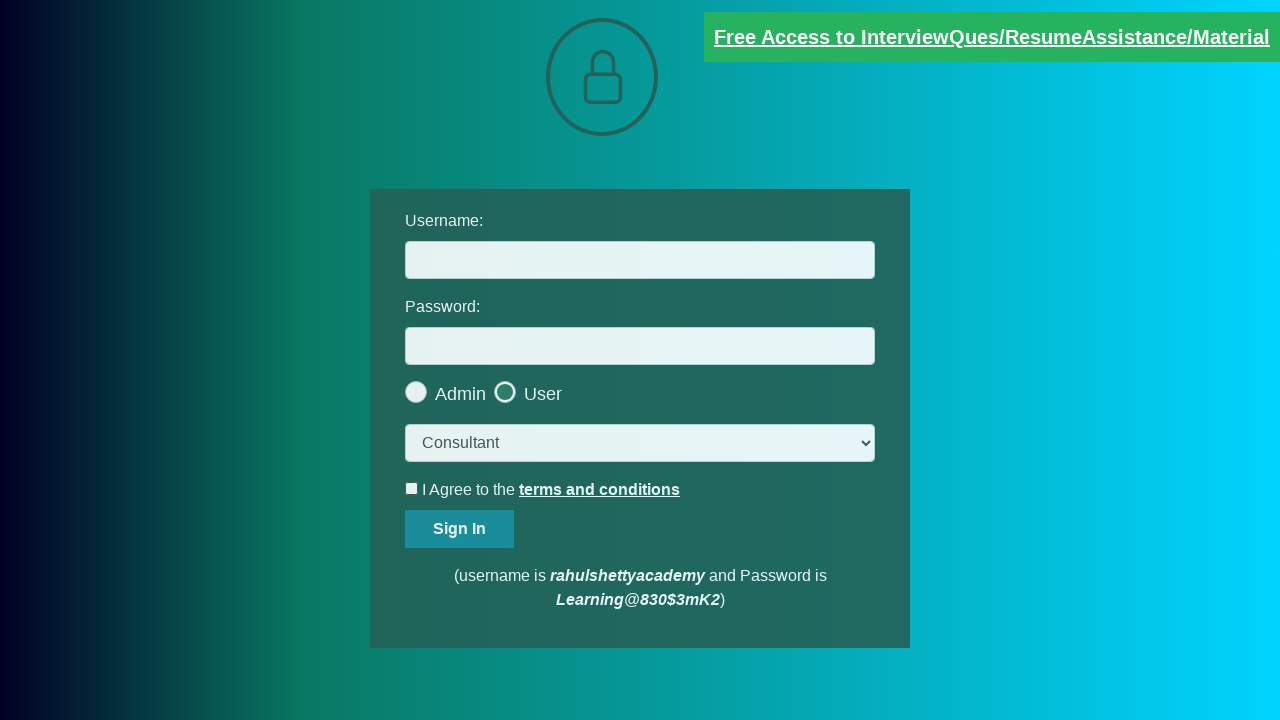

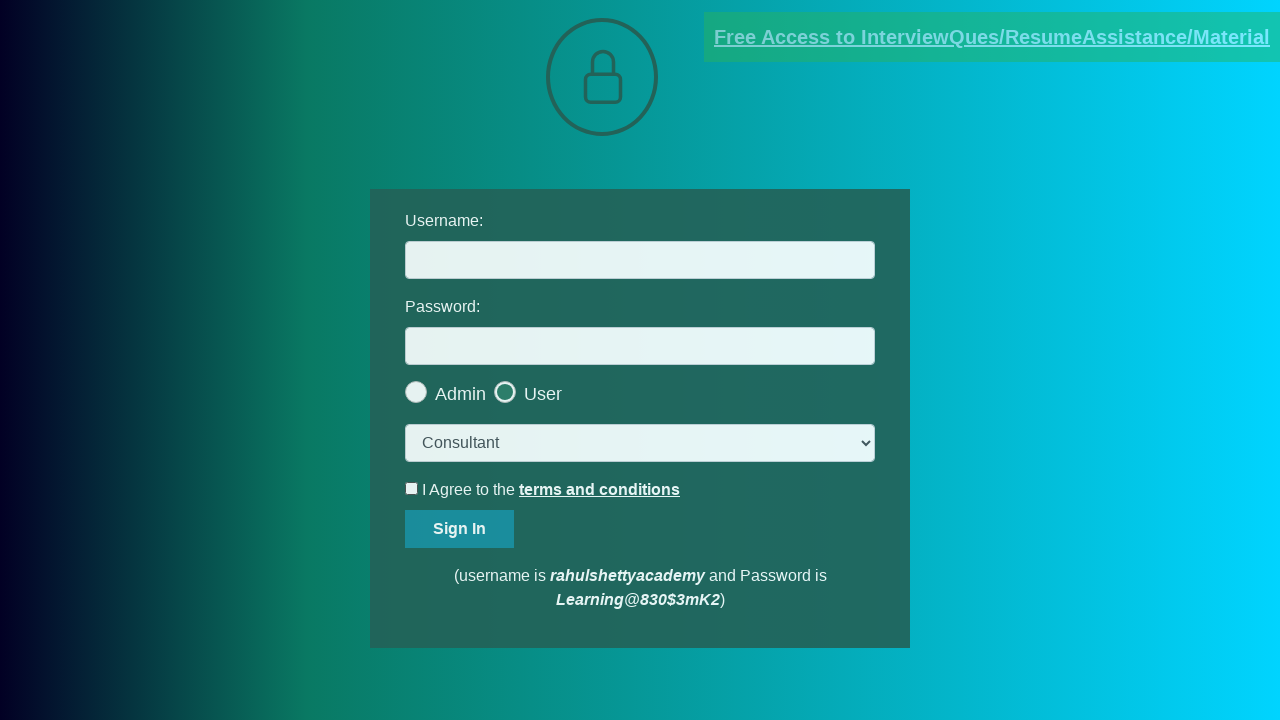